Tests the search functionality on Labirint.ru bookstore website by entering "Python" as a search query in the search field

Starting URL: https://www.labirint.ru/

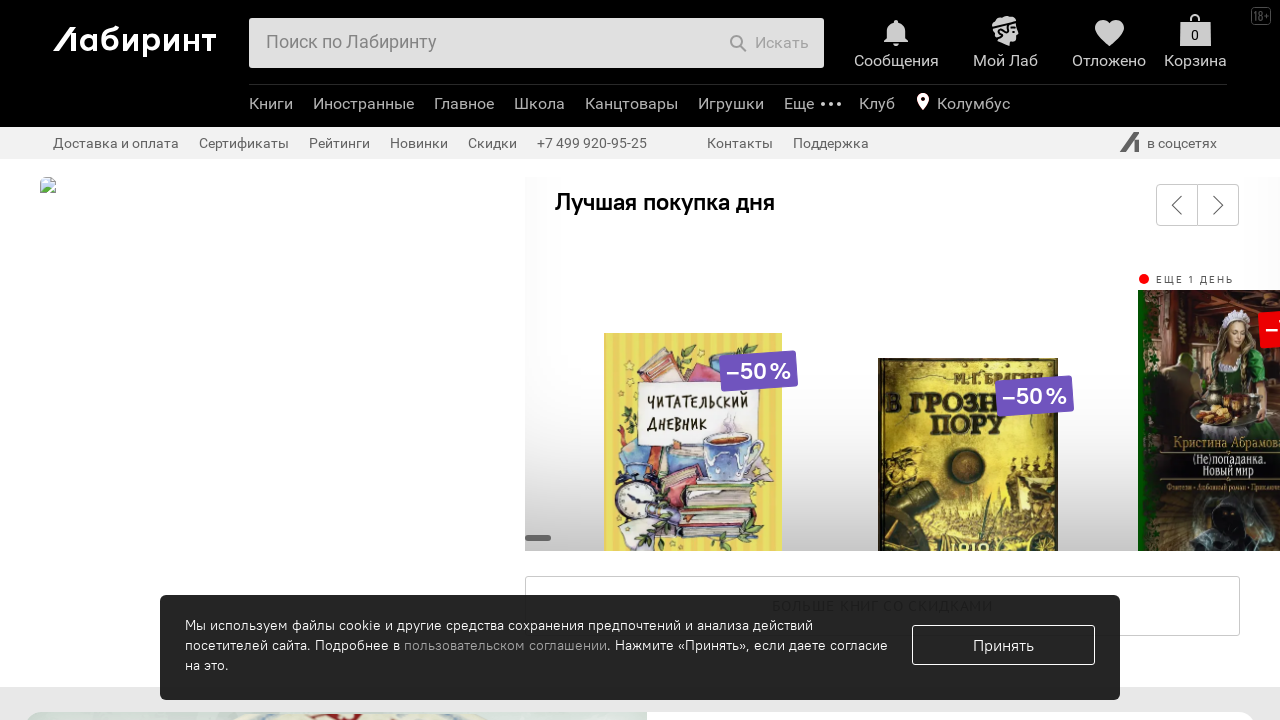

Filled search field with 'Python' query on #search-field
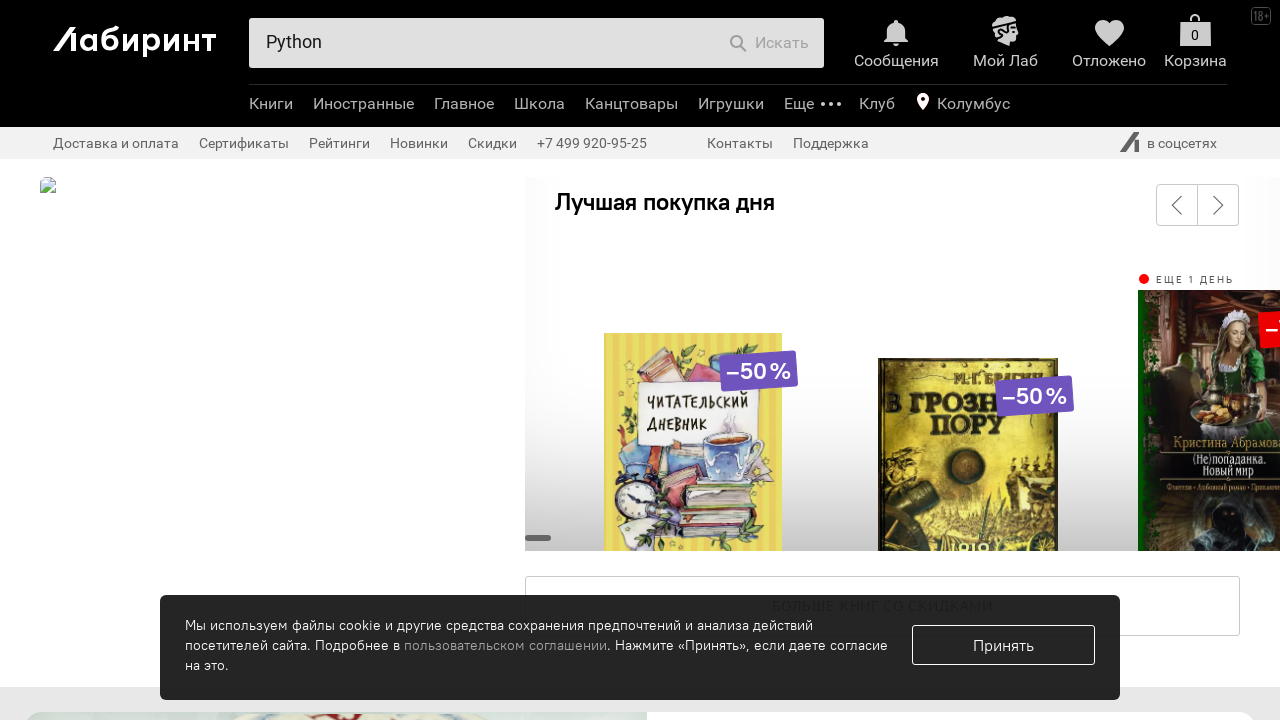

Waited for search suggestions or results to appear
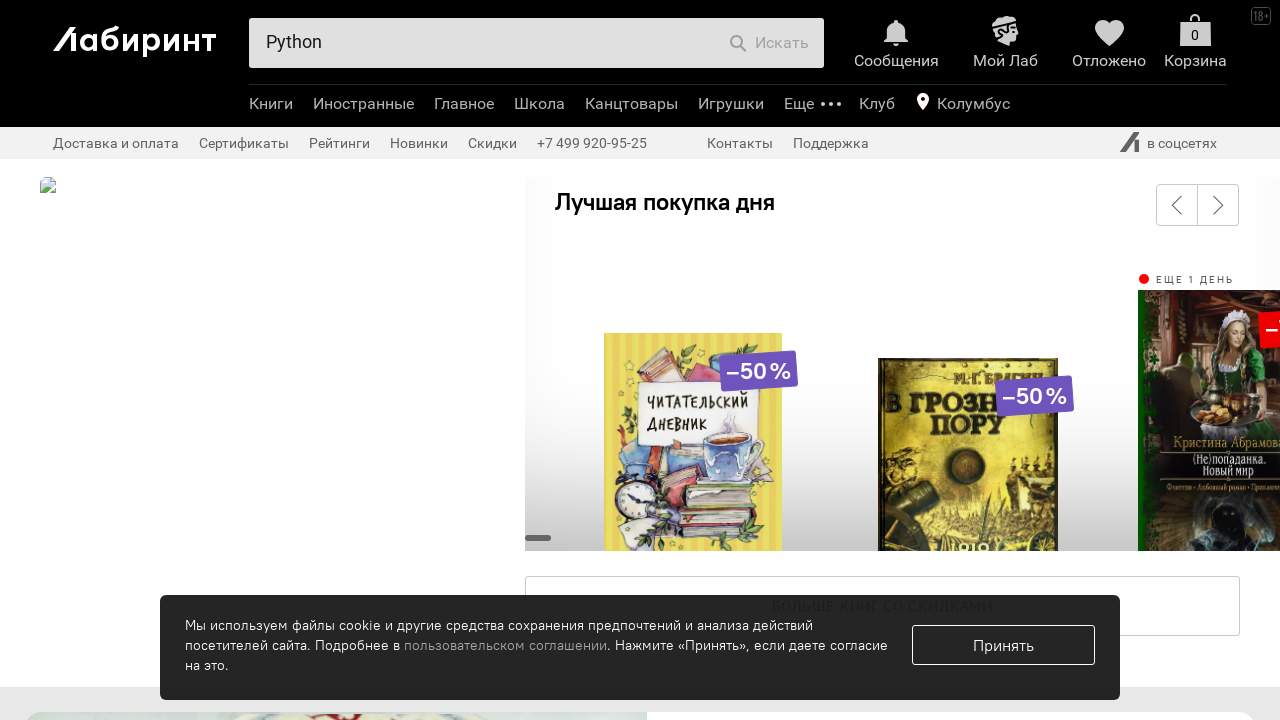

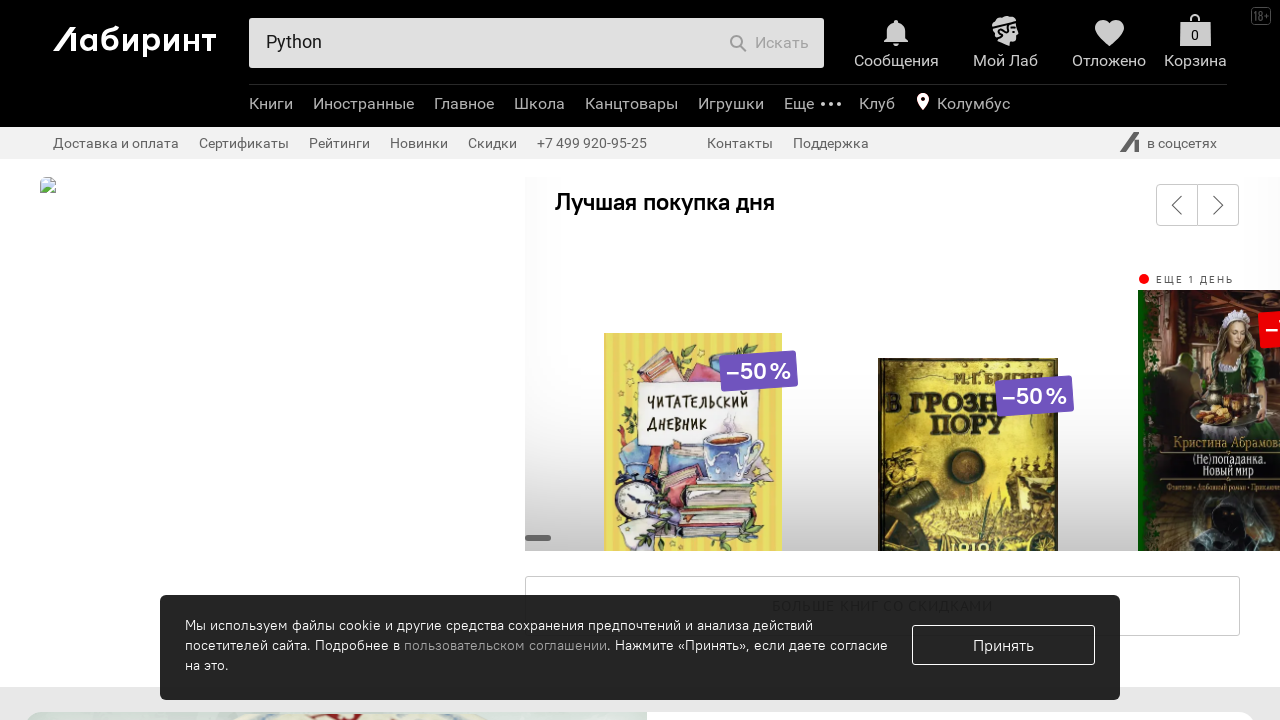